Performs mouse hover over menu items and right-click context menu action on the Lifehack website

Starting URL: https://www.lifehack.org/

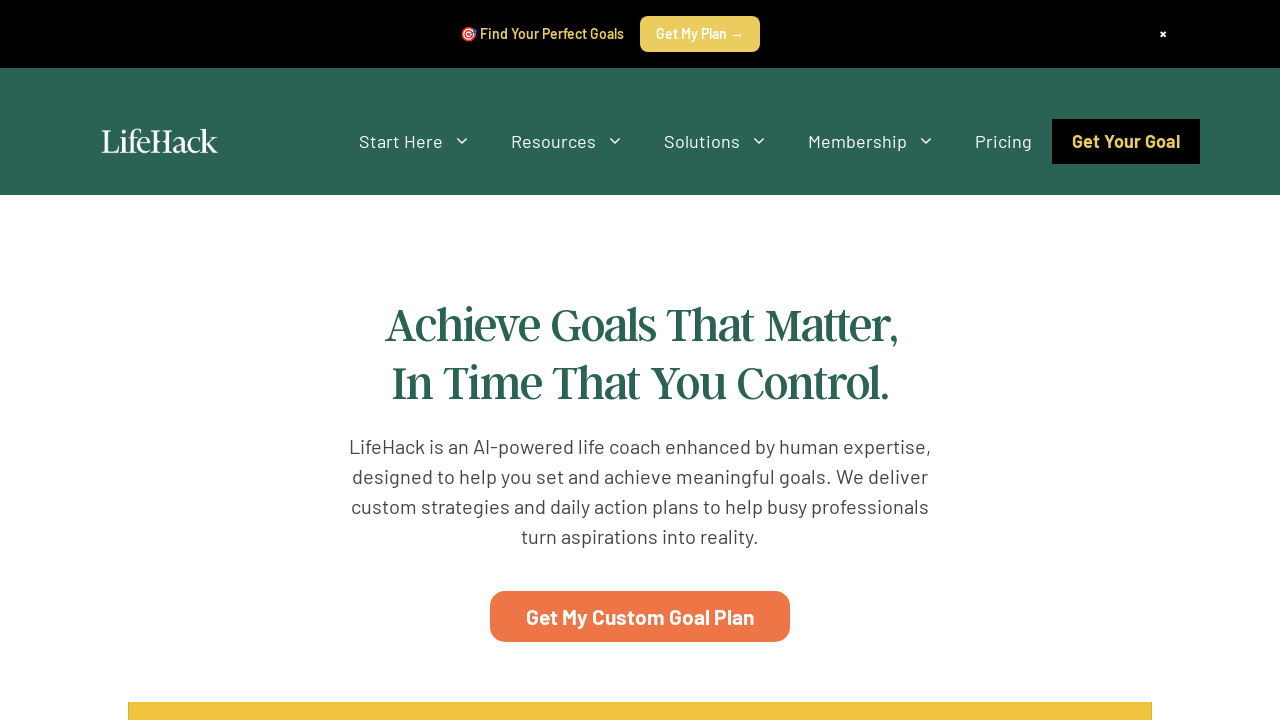

Hovered over 'Start Here' link at (415, 142) on a:has-text('Start Here')
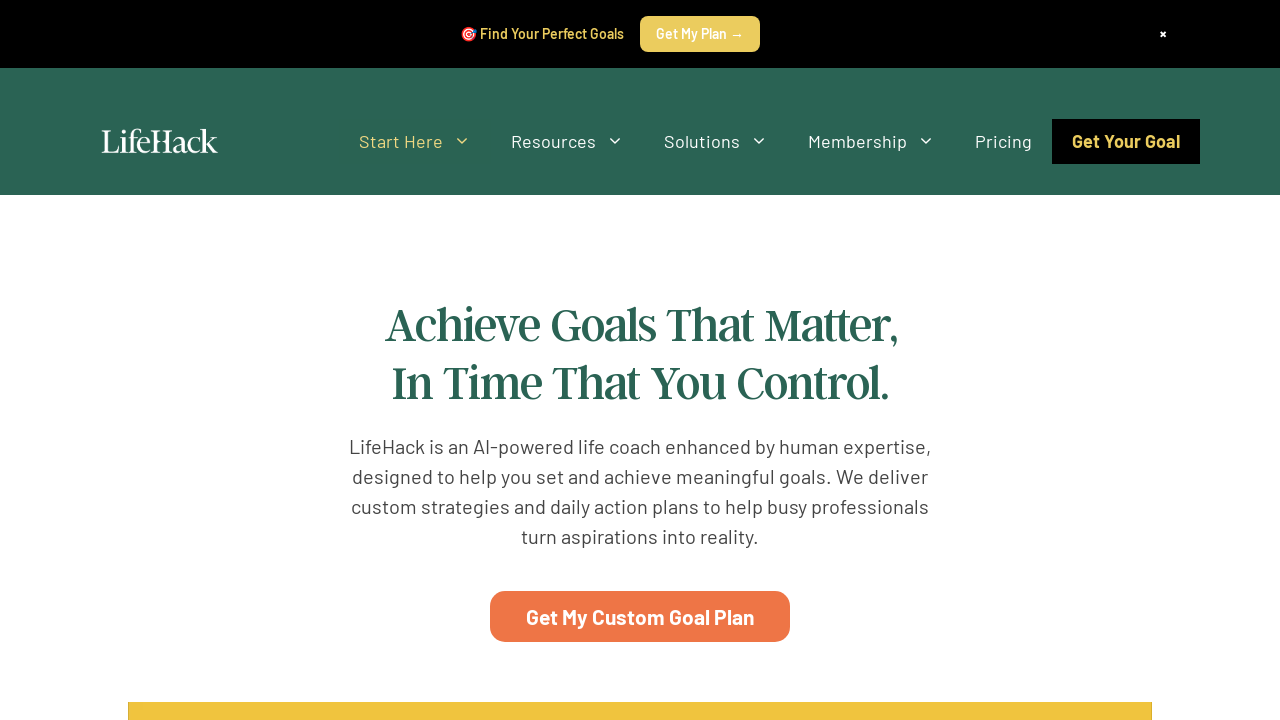

Right-clicked on 'The Time Flow System' link to open context menu at (439, 242) on a:has-text('The Time Flow System')
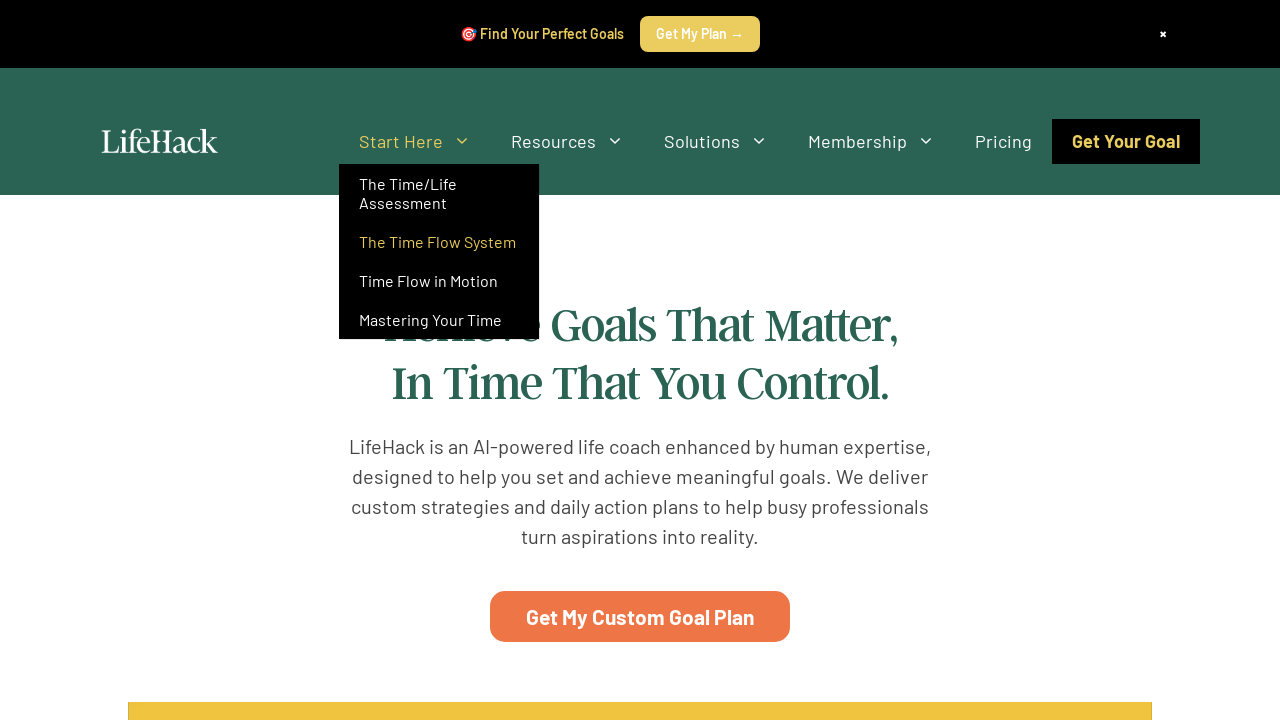

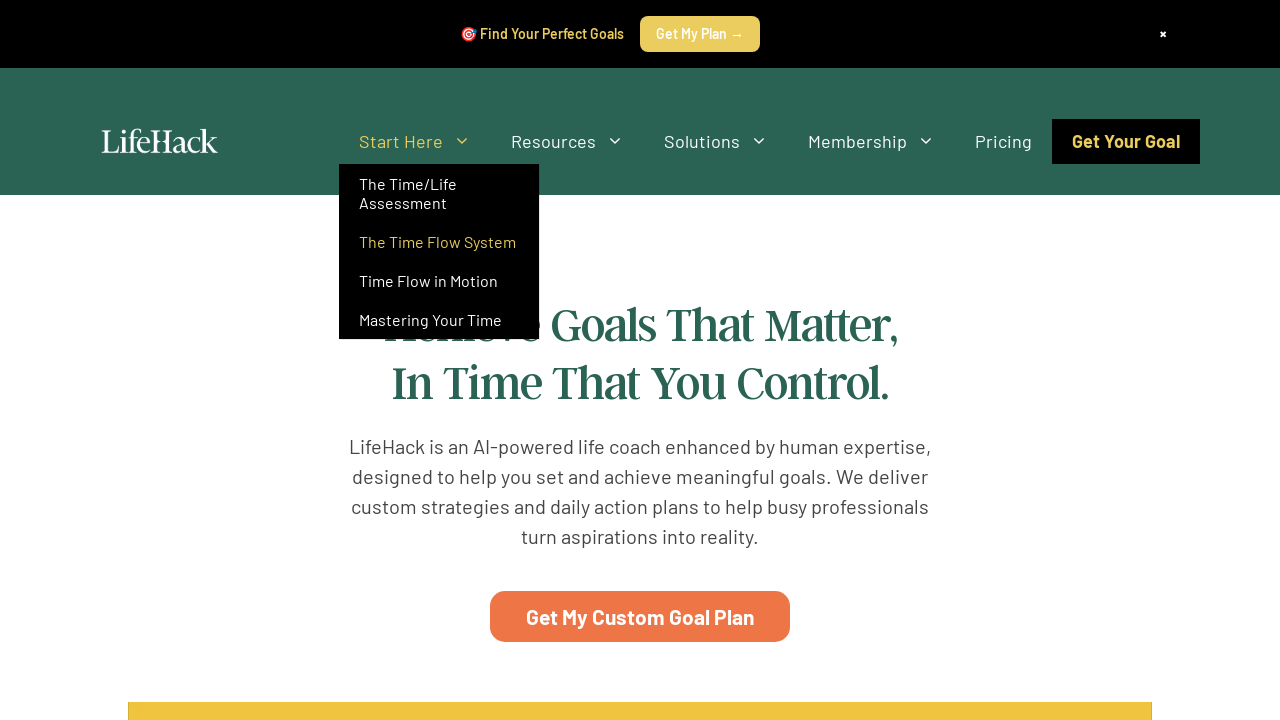